Tests handling of multiple frames (iframes) by switching between 5 different frames and filling text inputs in each one. Demonstrates frame switching and returning to default content.

Starting URL: https://ui.vision/demo/webtest/frames/

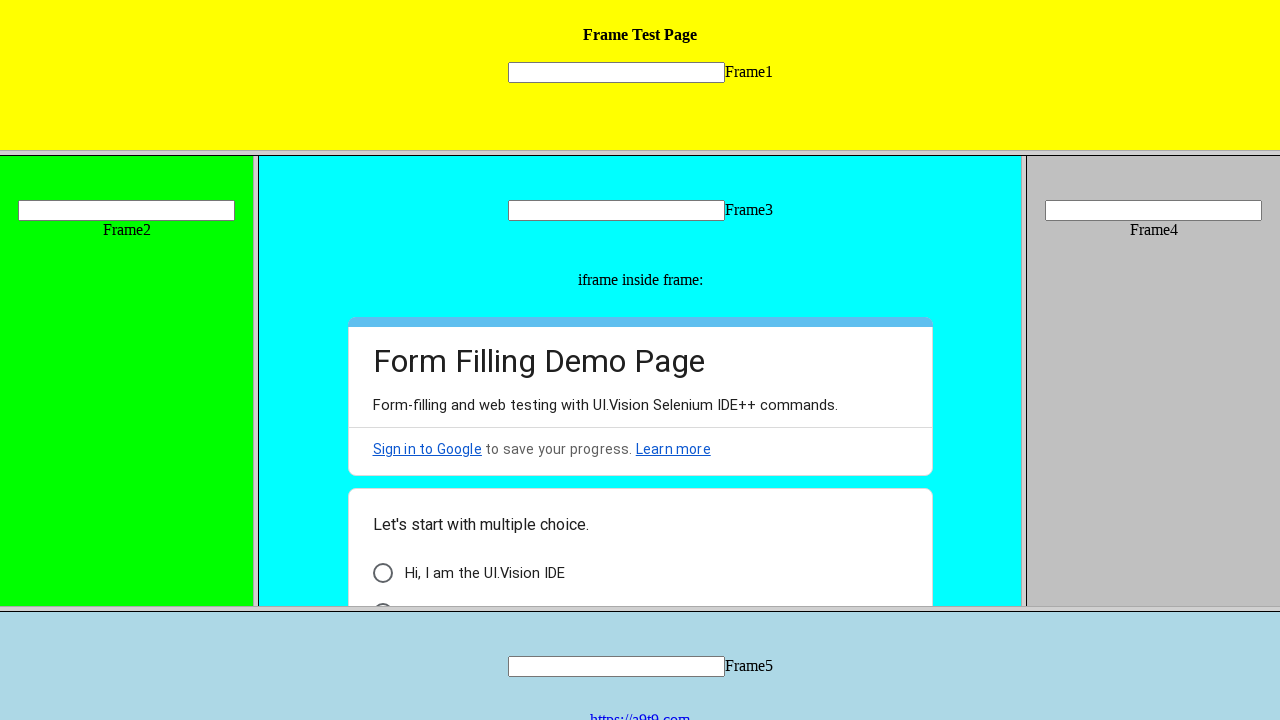

Switched to Frame 1 and filled text input with 'FRAME1' on frame[src='frame_1.html'] >> internal:control=enter-frame >> input[name='mytext1
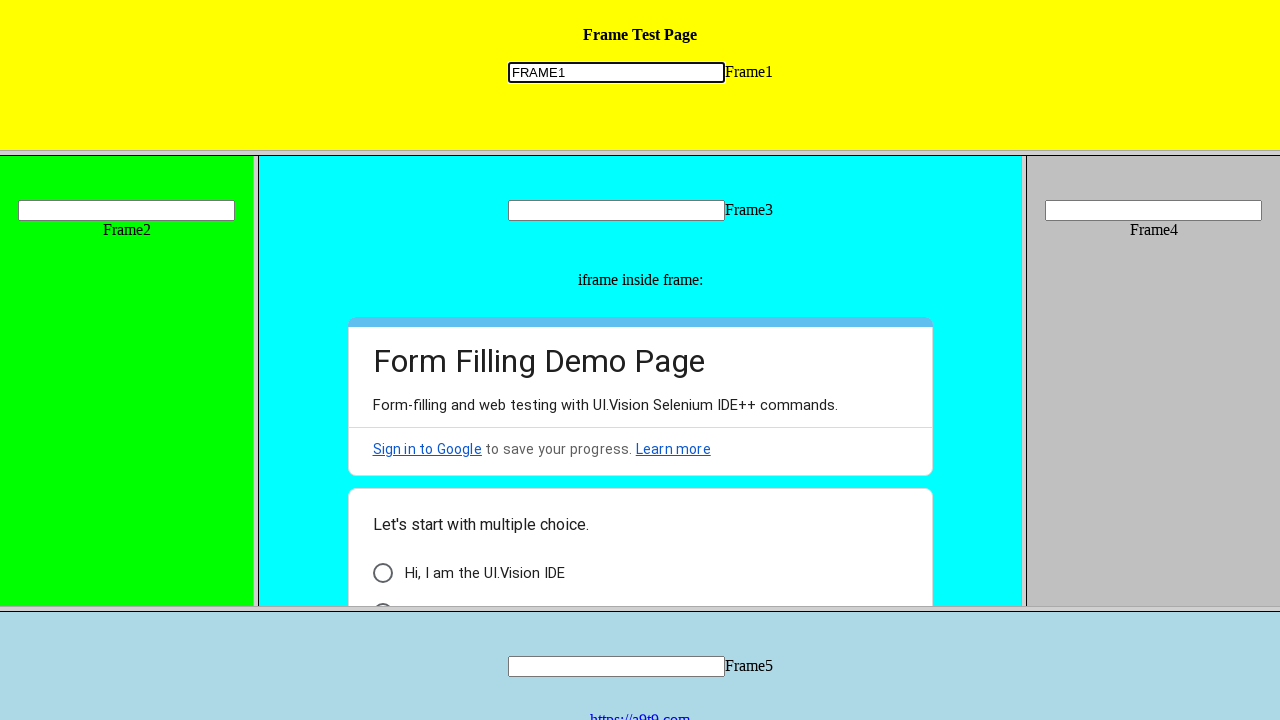

Switched to Frame 2 and filled text input with 'FRAME2' on frame[src='frame_2.html'] >> internal:control=enter-frame >> input[name='mytext2
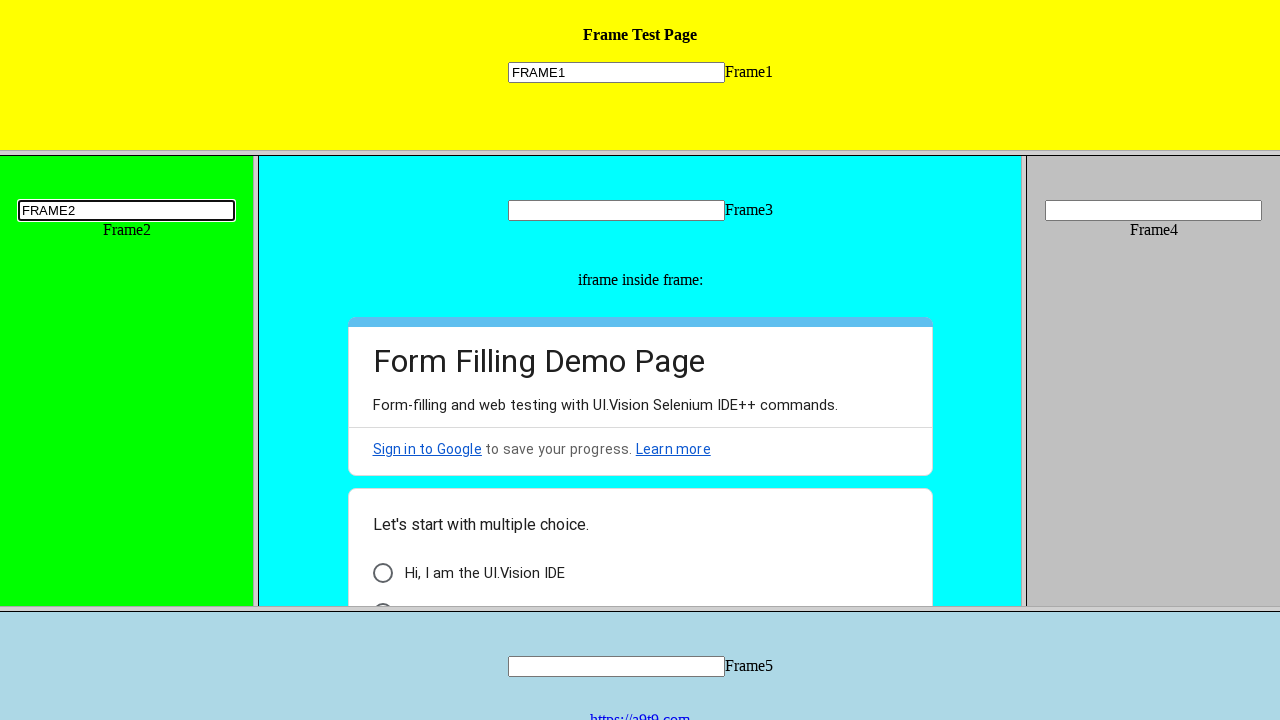

Switched to Frame 3 and filled text input with 'FRAME3' on frame[src='frame_3.html'] >> internal:control=enter-frame >> input[name='mytext3
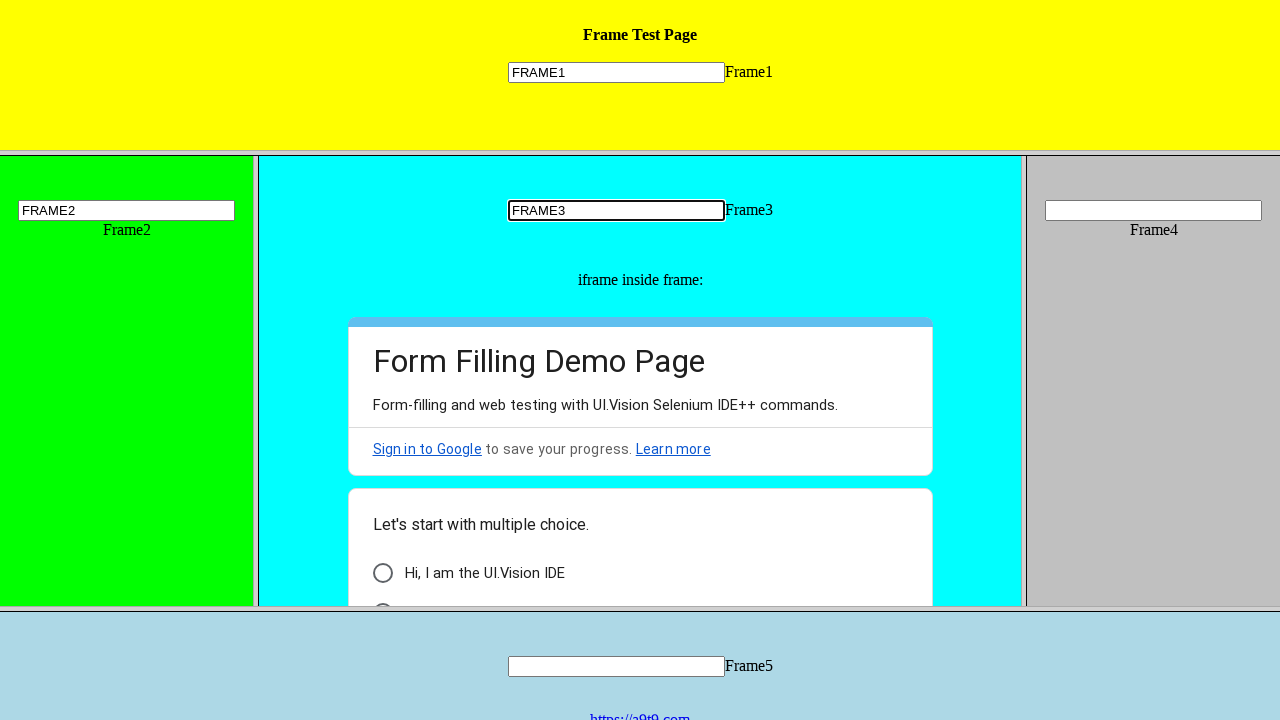

Switched to Frame 4 and filled text input with 'FRAME4' on frame[src='frame_4.html'] >> internal:control=enter-frame >> input[name='mytext4
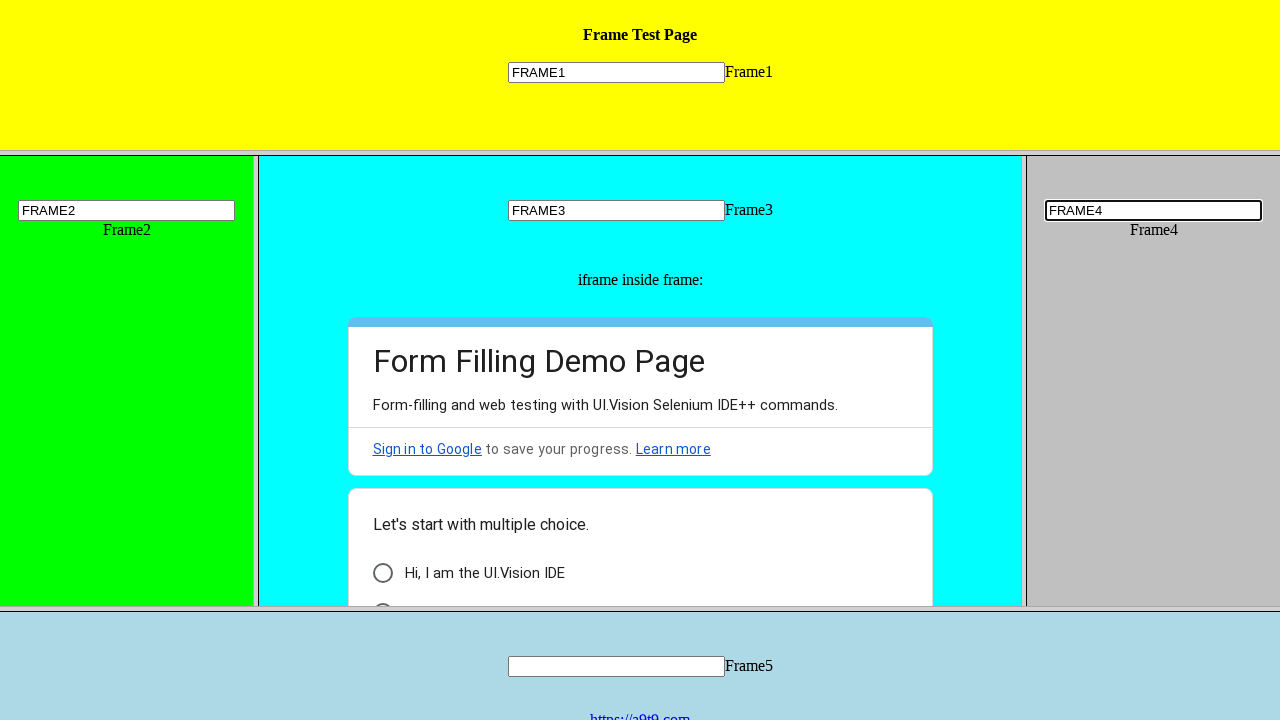

Switched to Frame 5 and filled text input with 'FRAME5' on frame[src='frame_5.html'] >> internal:control=enter-frame >> input[name='mytext5
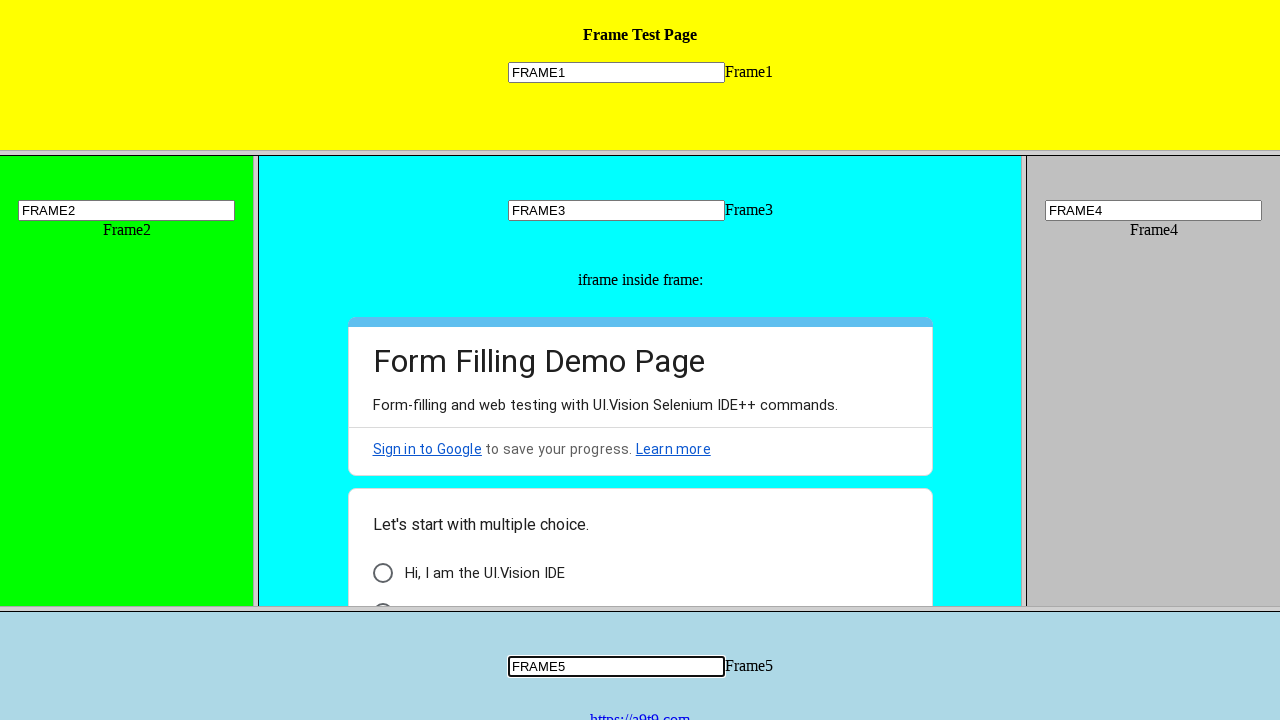

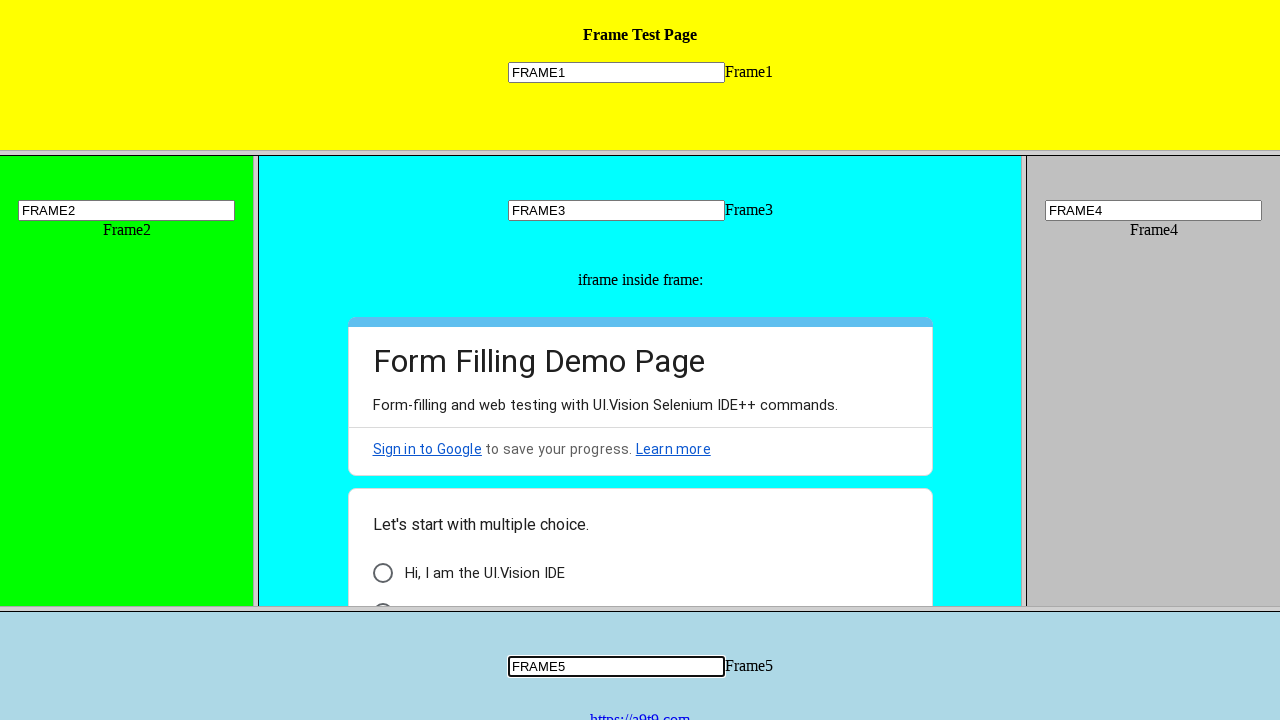